Tests editing a todo item by double-clicking and entering new text

Starting URL: https://demo.playwright.dev/todomvc

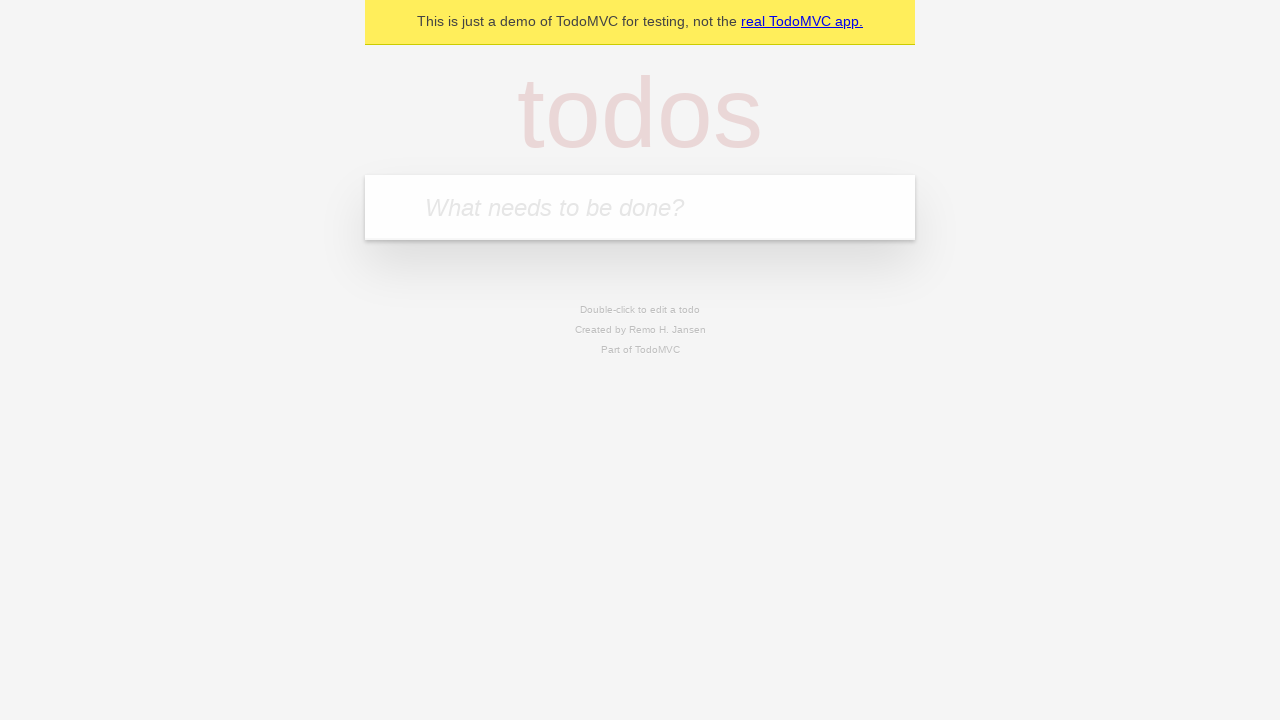

Filled new todo field with 'buy some cheese' on .new-todo
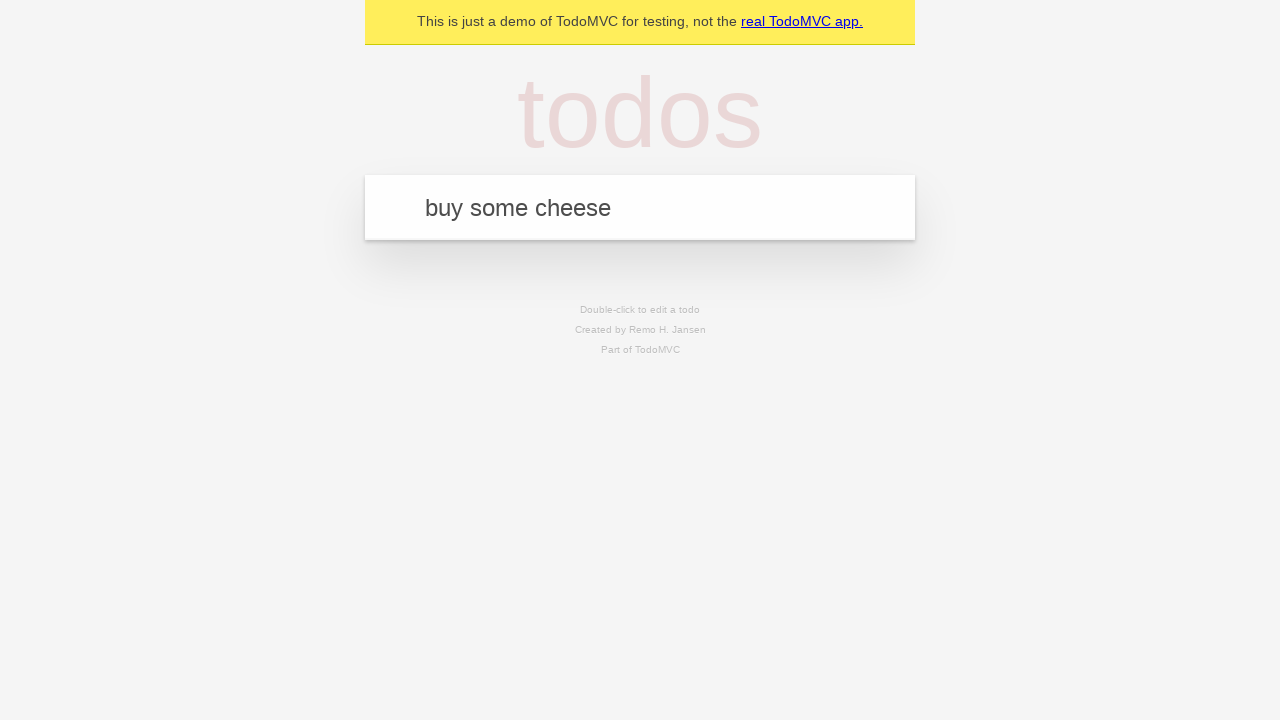

Pressed Enter to add first todo on .new-todo
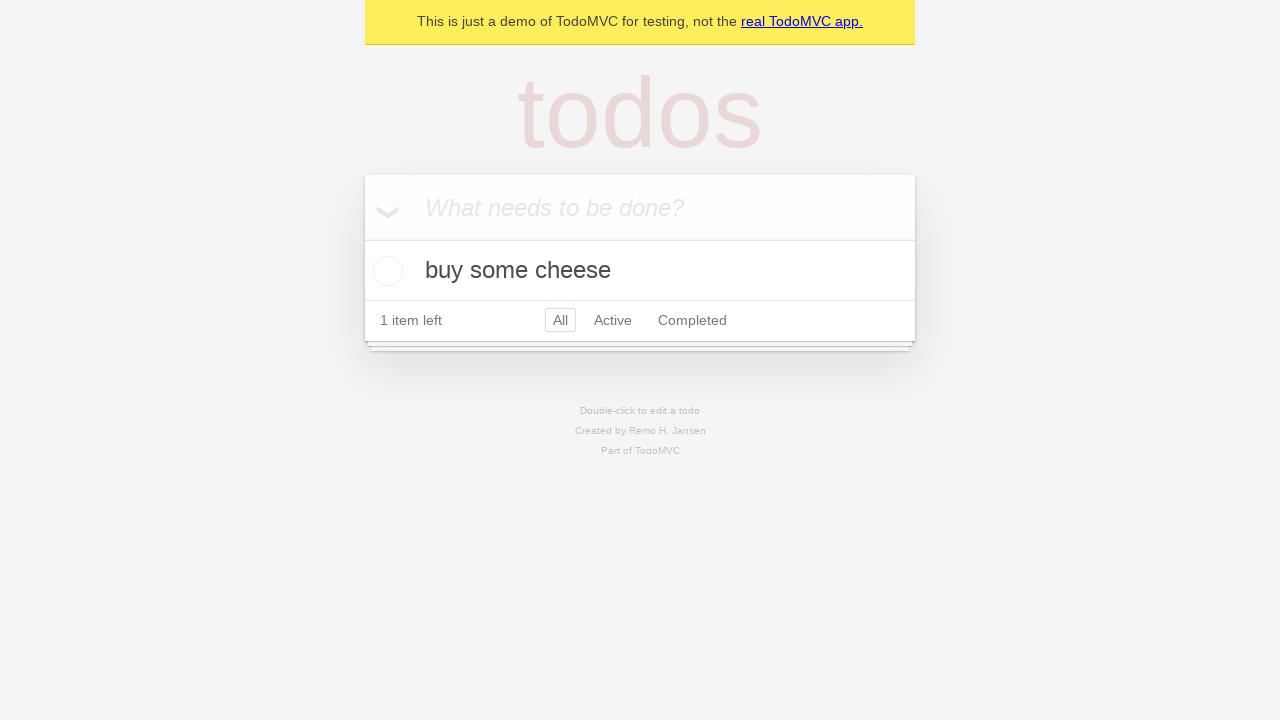

Filled new todo field with 'feed the cat' on .new-todo
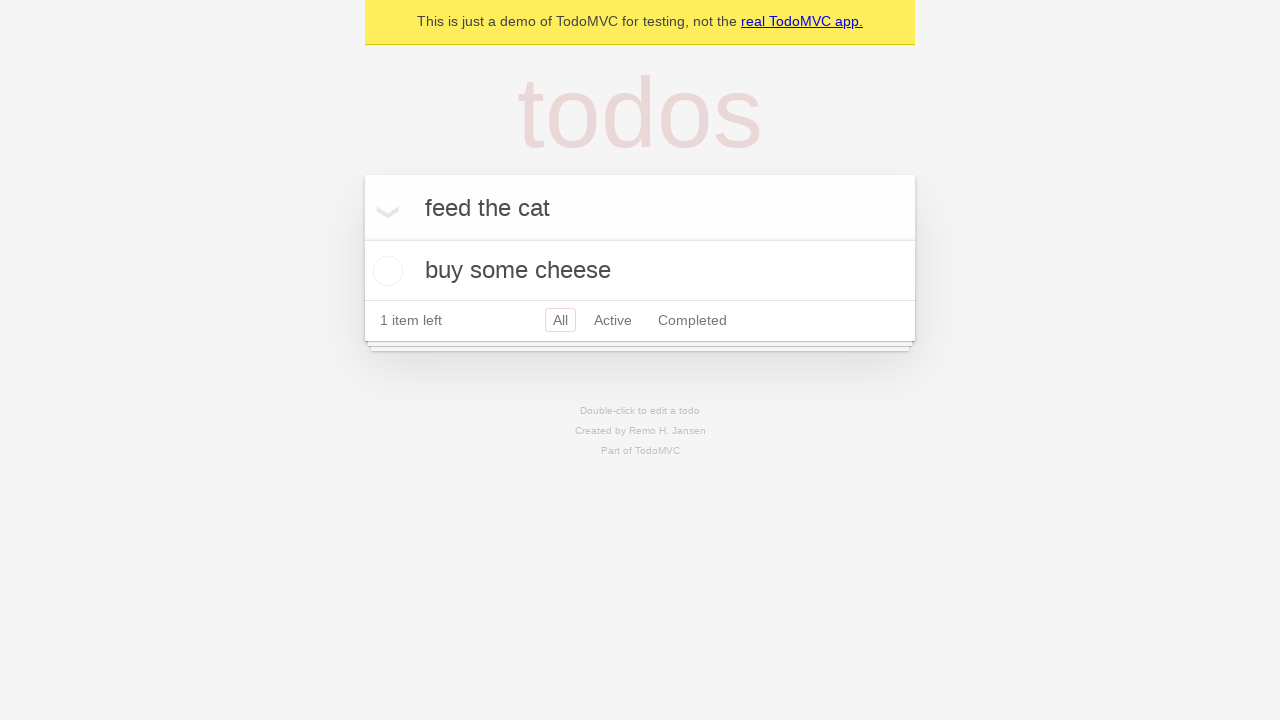

Pressed Enter to add second todo on .new-todo
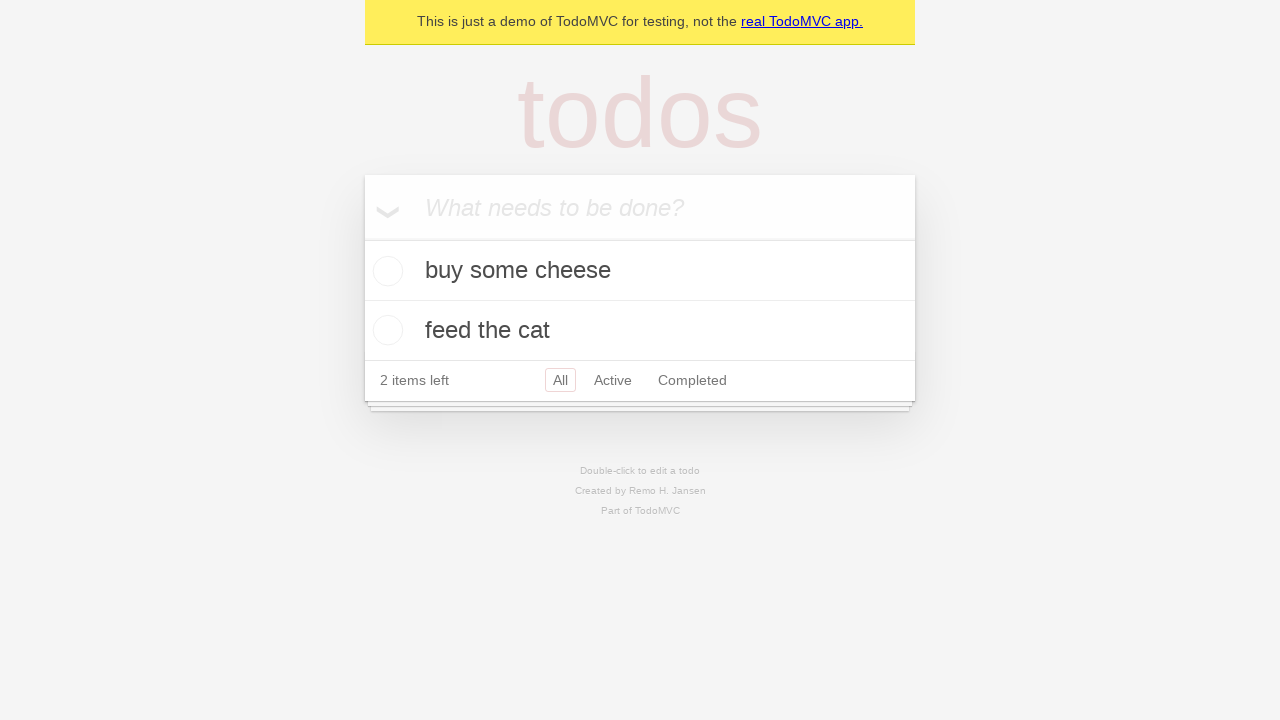

Filled new todo field with 'book a doctors appointment' on .new-todo
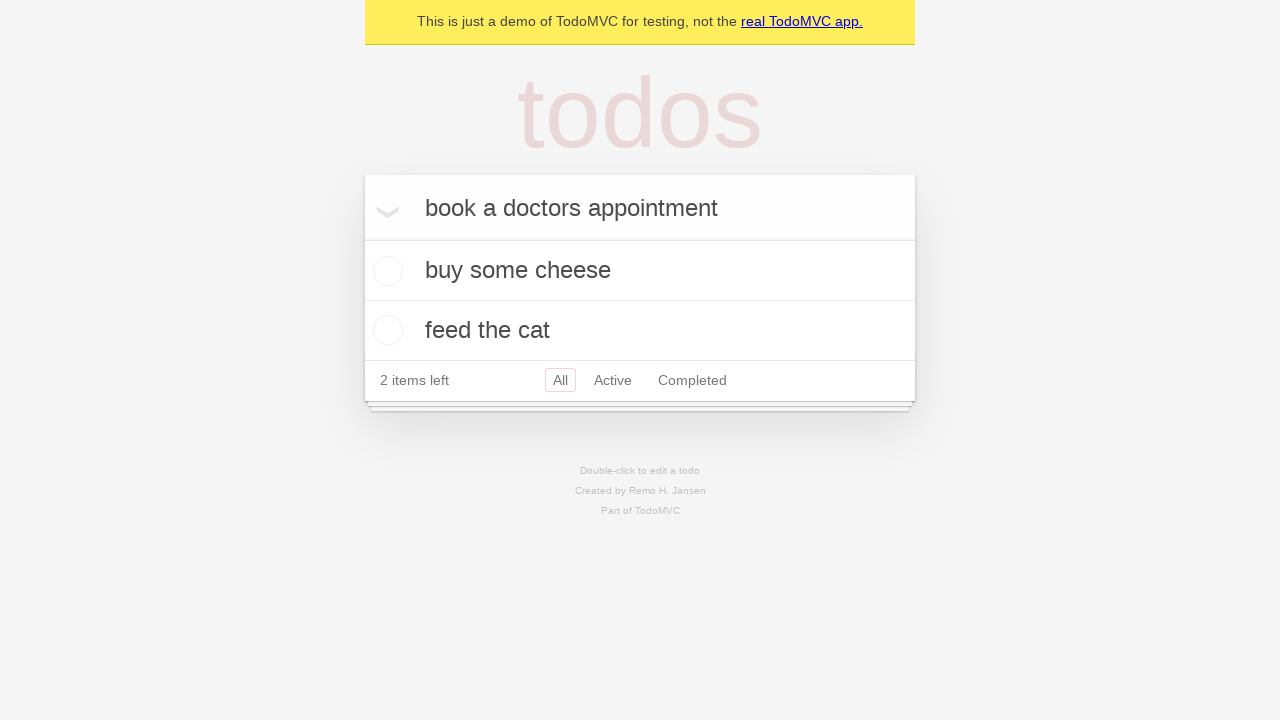

Pressed Enter to add third todo on .new-todo
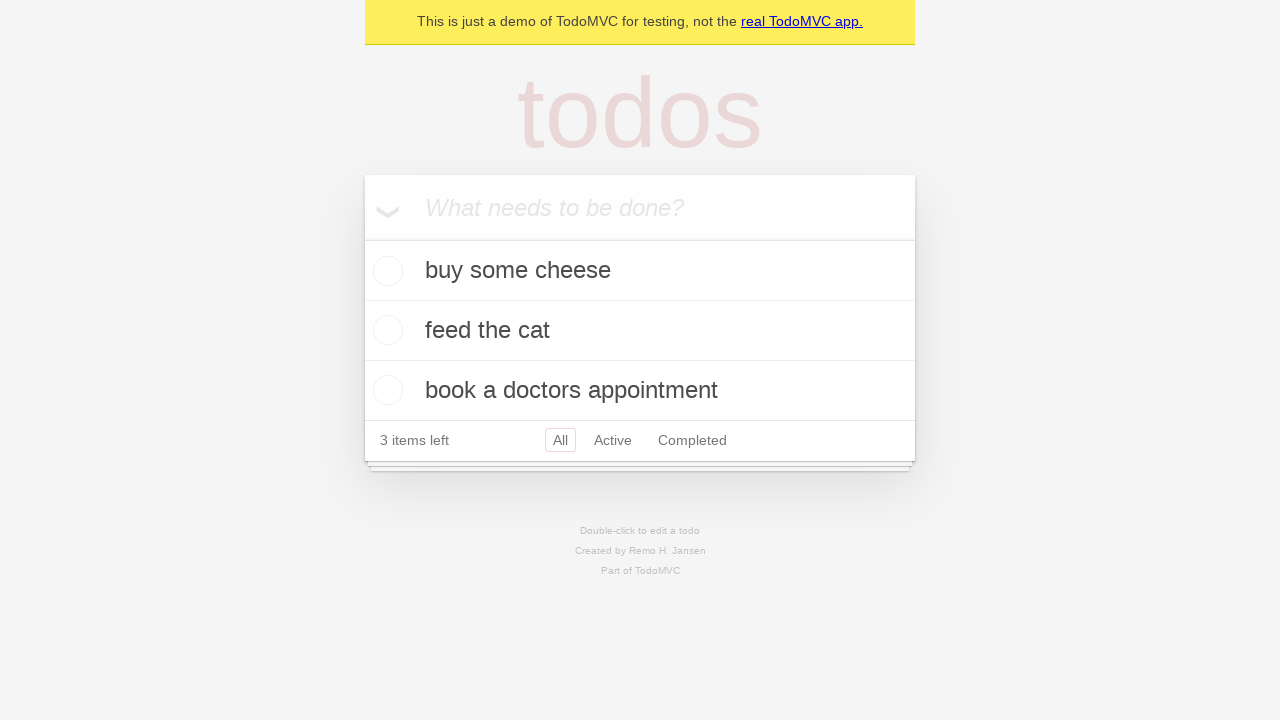

Double-clicked second todo item to enter edit mode at (640, 331) on .todo-list li >> nth=1
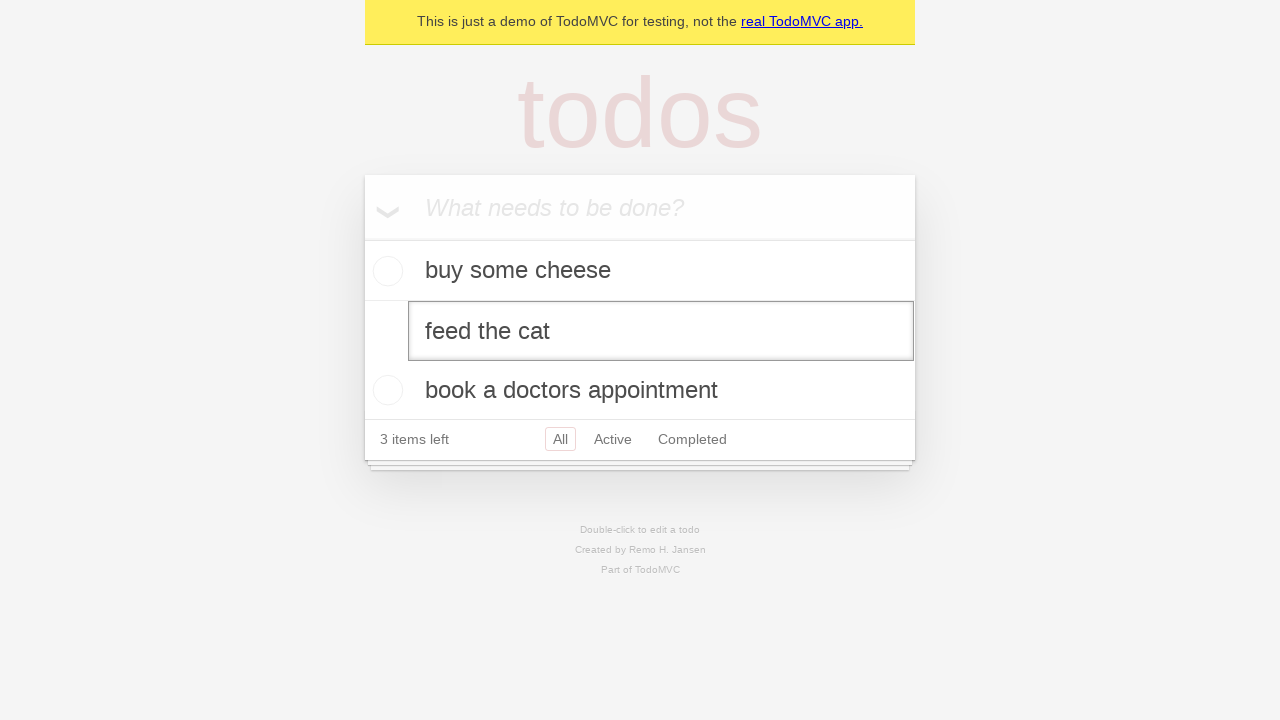

Filled edit field with new text 'buy some sausages' on .todo-list li >> nth=1 >> .edit
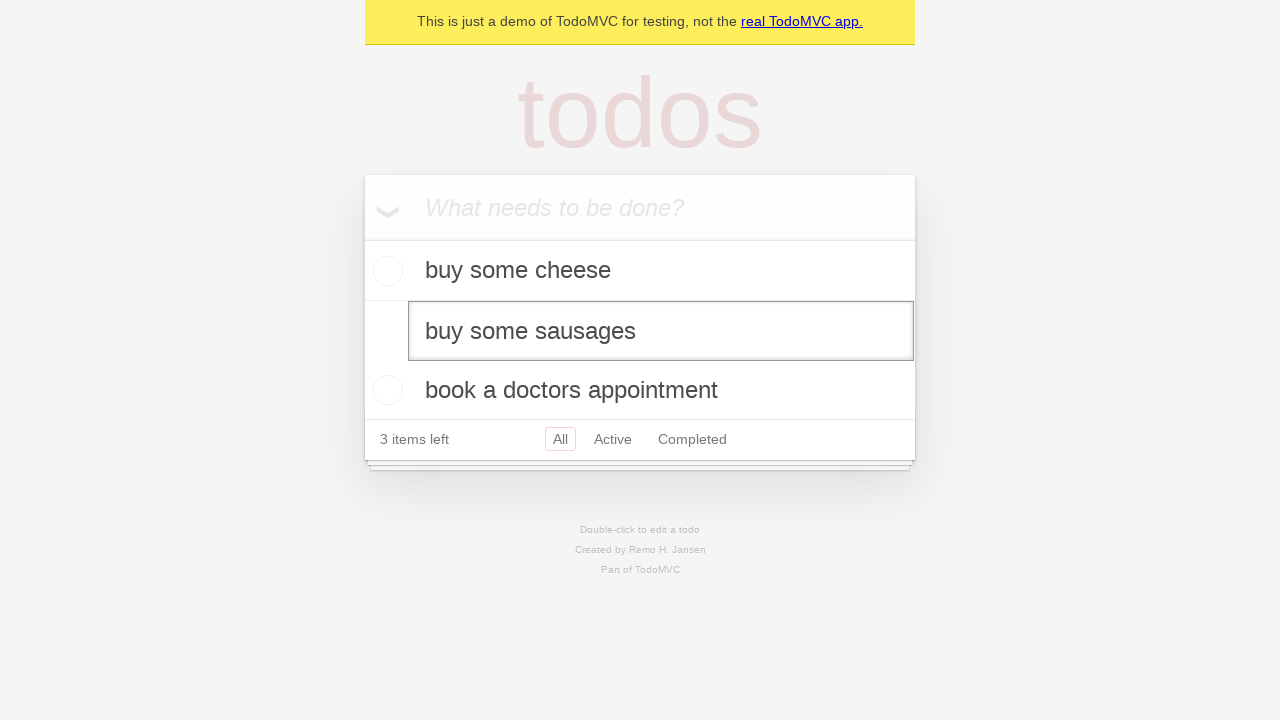

Pressed Enter to confirm todo item edit on .todo-list li >> nth=1 >> .edit
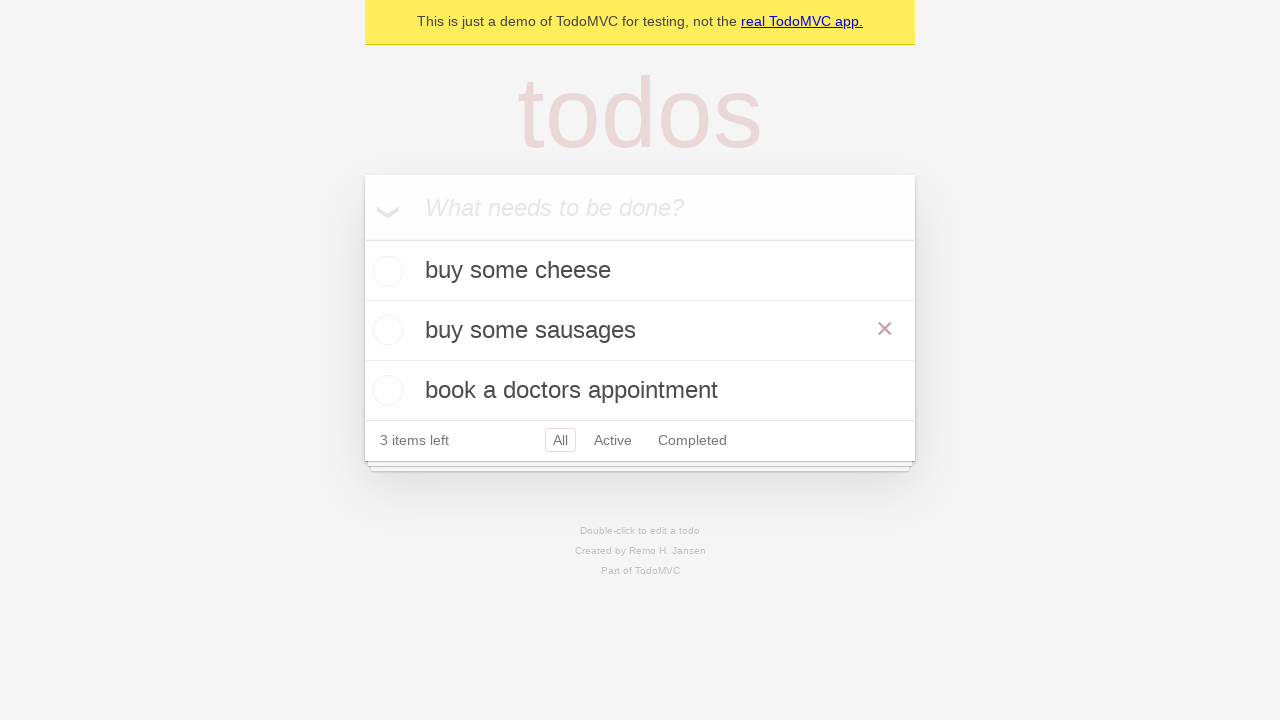

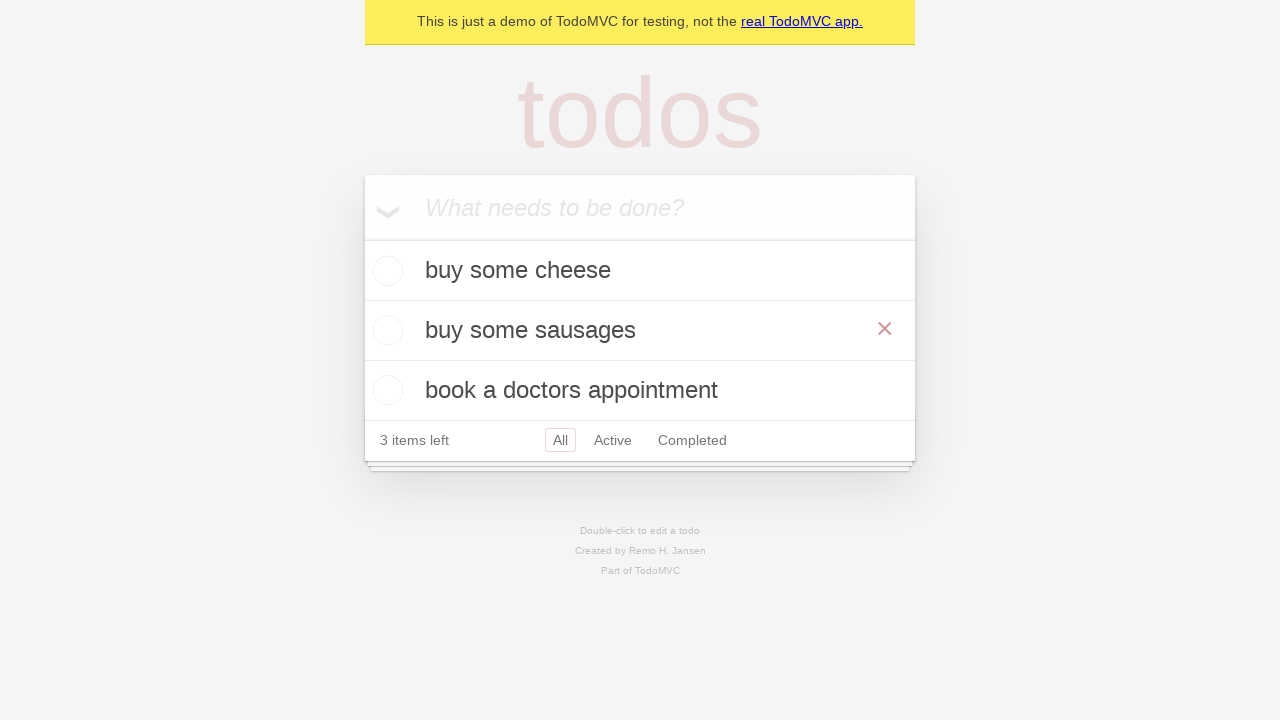